Tests date input on 12306 railway website by removing readonly attribute and entering a date

Starting URL: https://www.12306.cn/index/

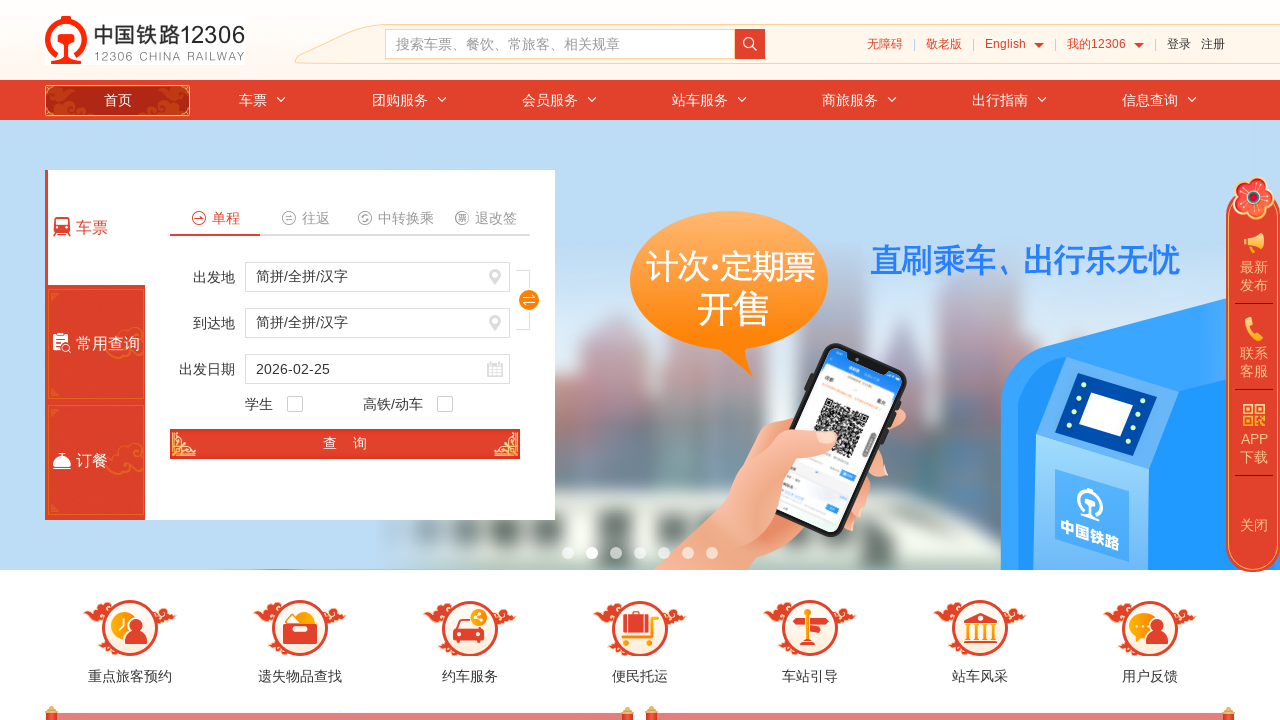

Removed readonly attribute from train_date field using JavaScript
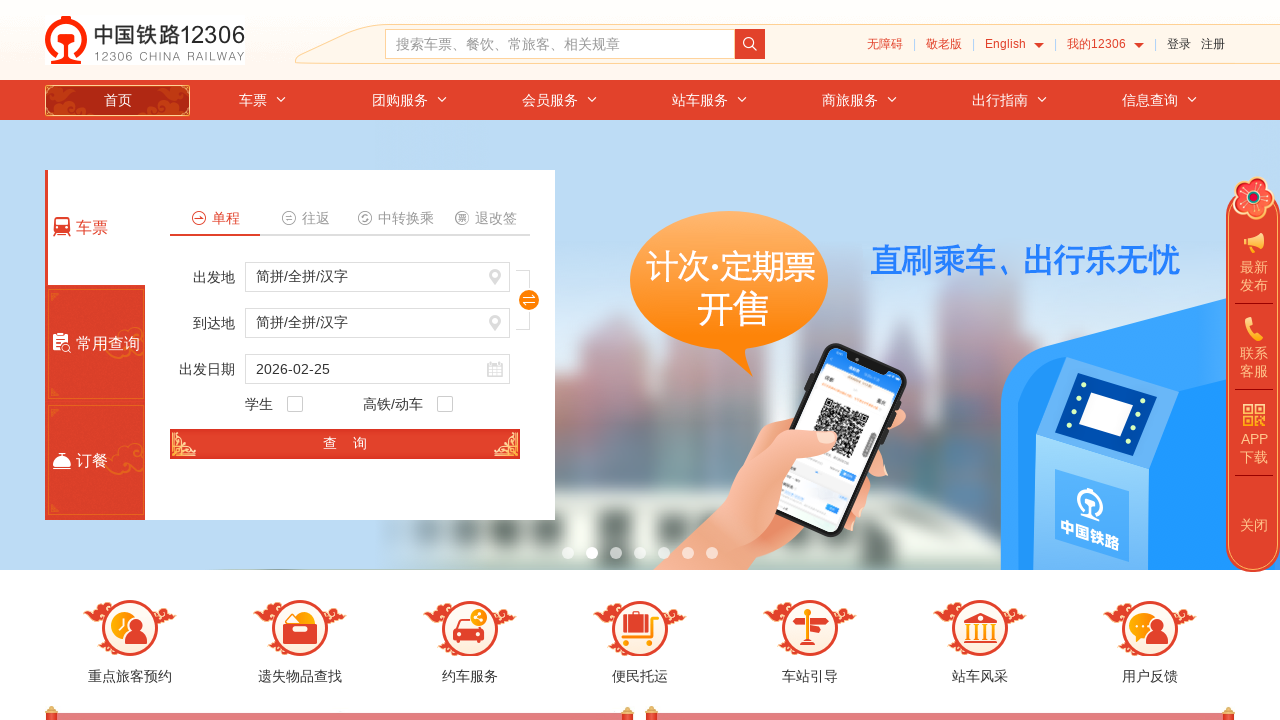

Cleared the train_date input field on #train_date
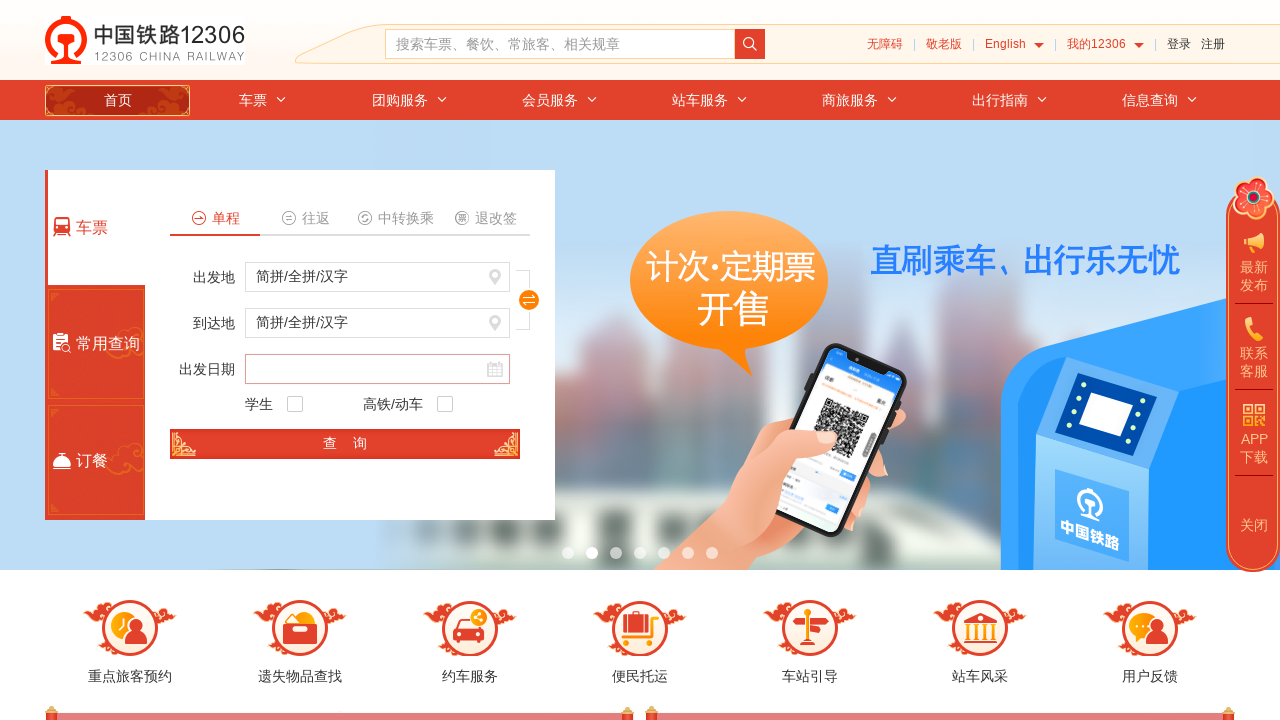

Filled train_date field with date 2024-03-20 on #train_date
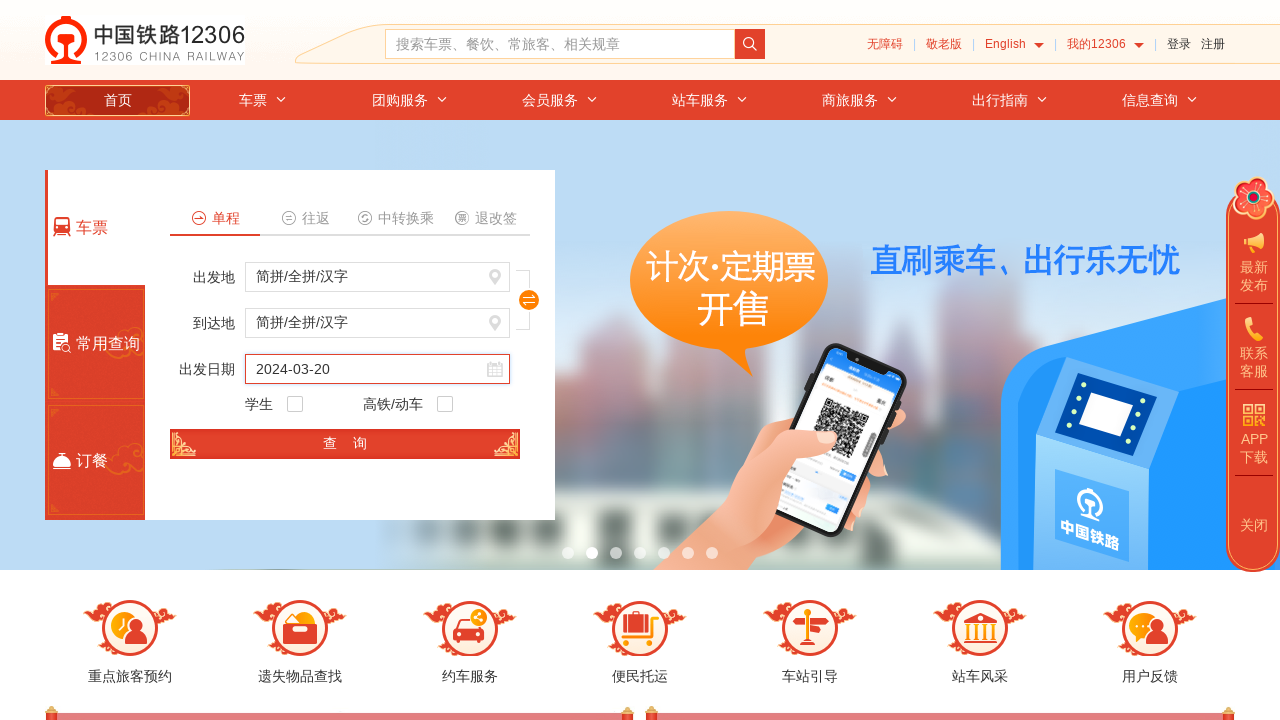

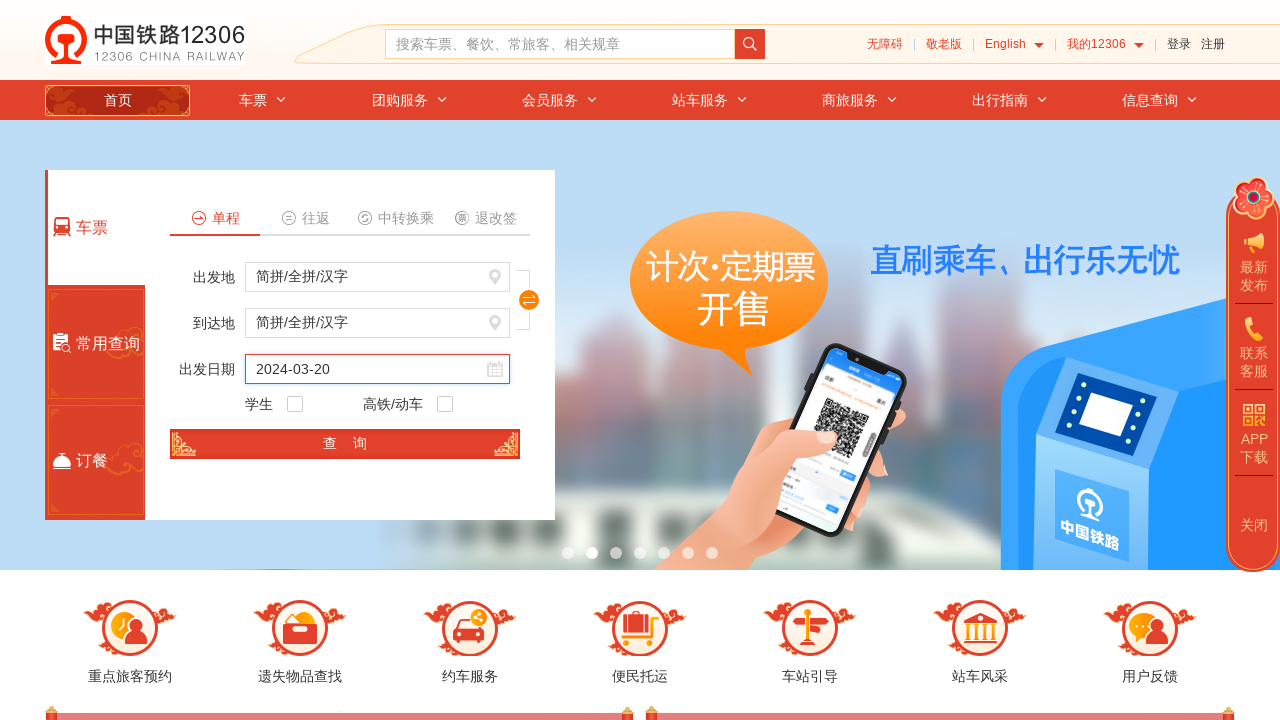